Tests un-marking items as complete by unchecking their checkboxes

Starting URL: https://demo.playwright.dev/todomvc

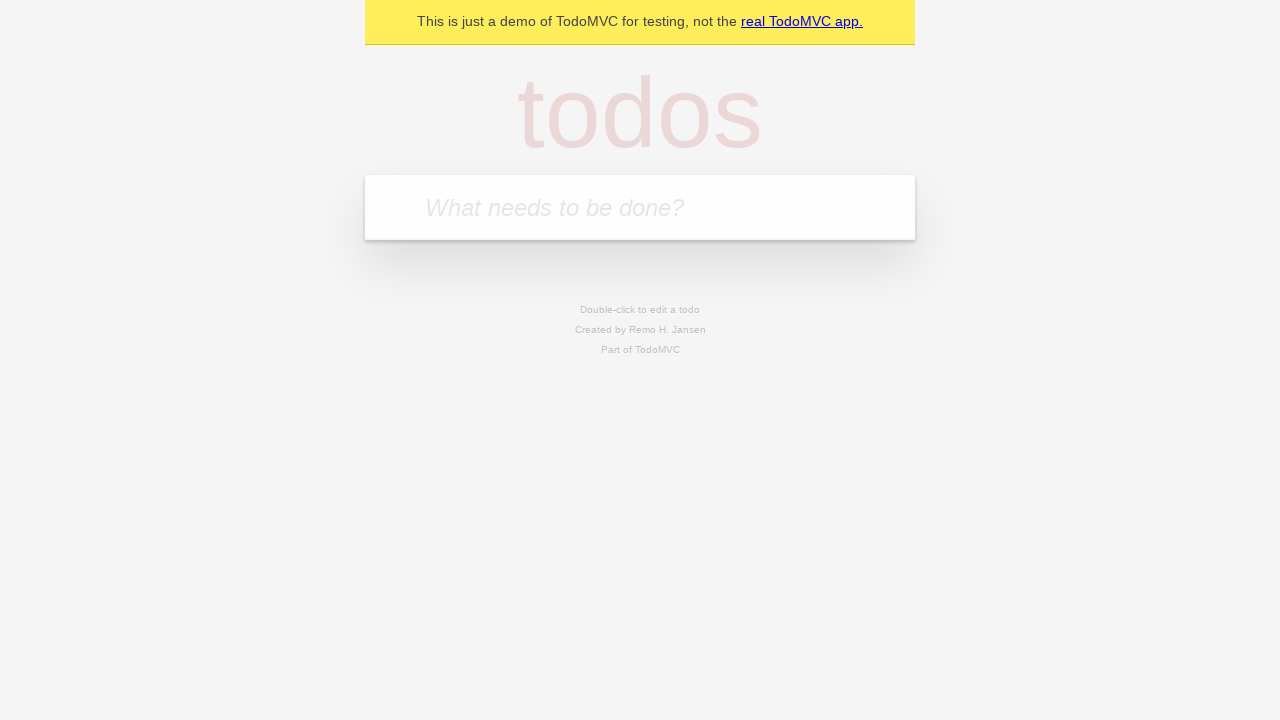

Located the 'What needs to be done?' input field
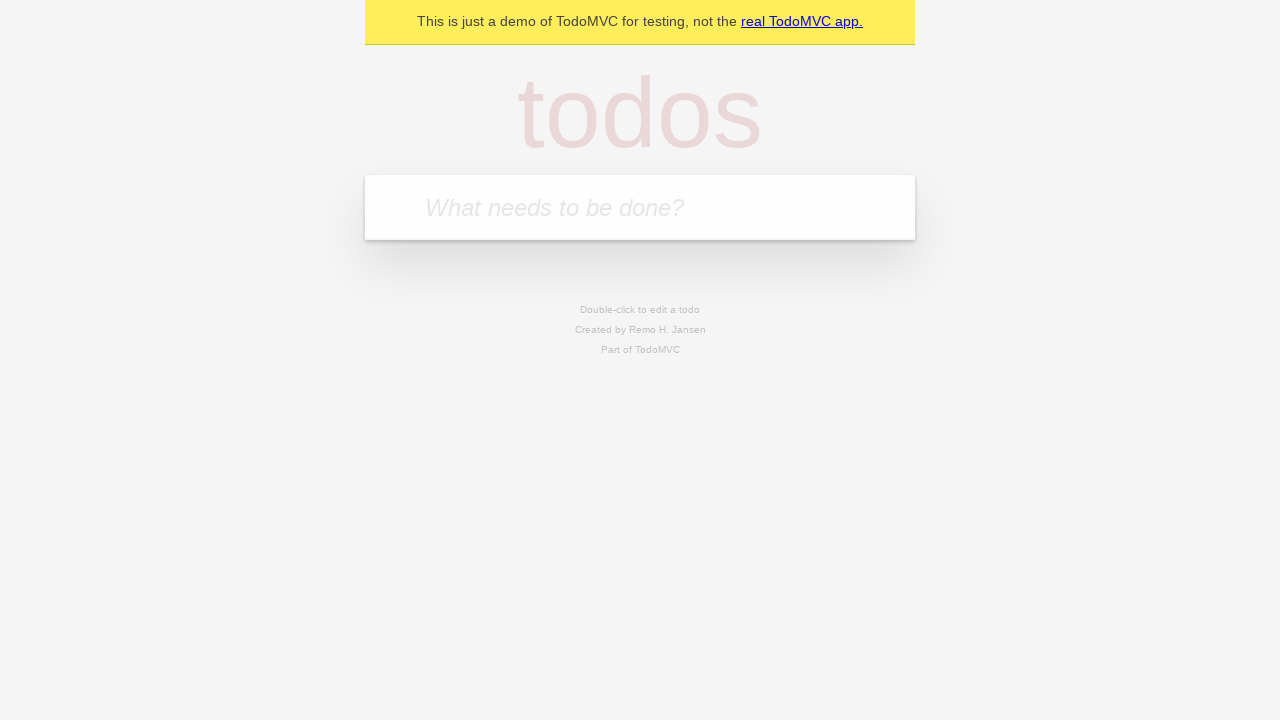

Filled todo input with 'buy some cheese' on internal:attr=[placeholder="What needs to be done?"i]
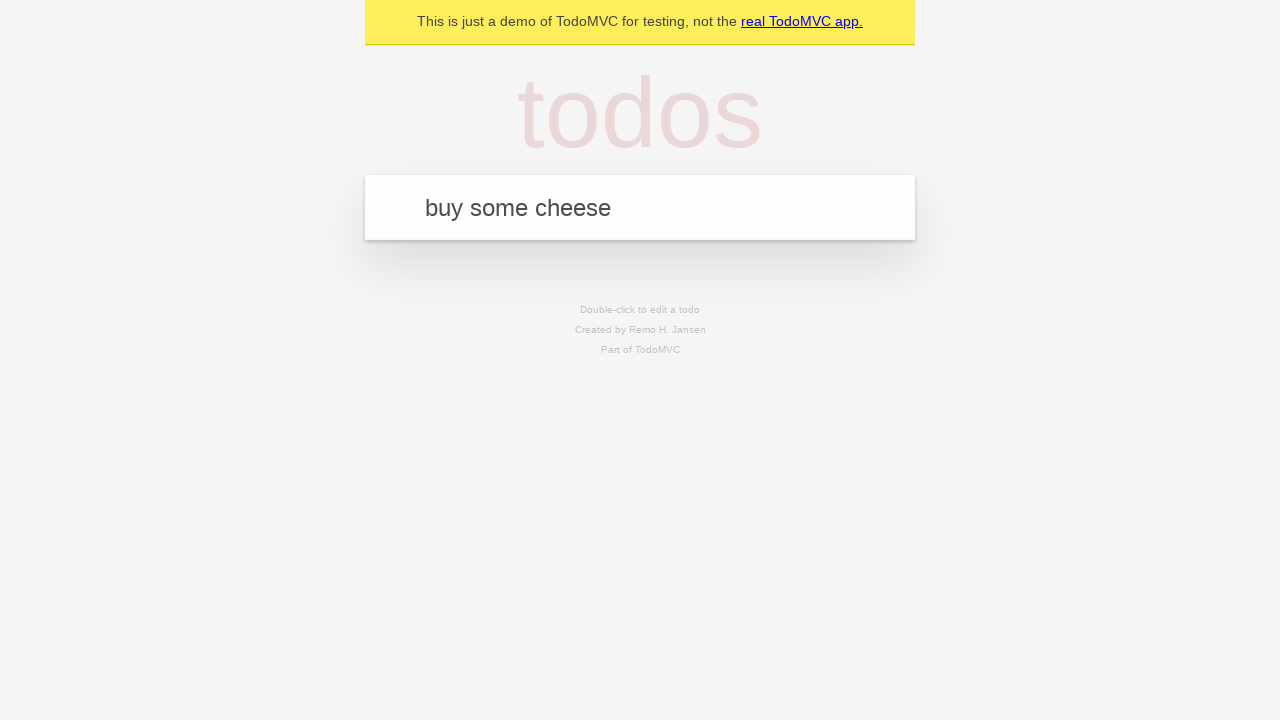

Pressed Enter to create todo 'buy some cheese' on internal:attr=[placeholder="What needs to be done?"i]
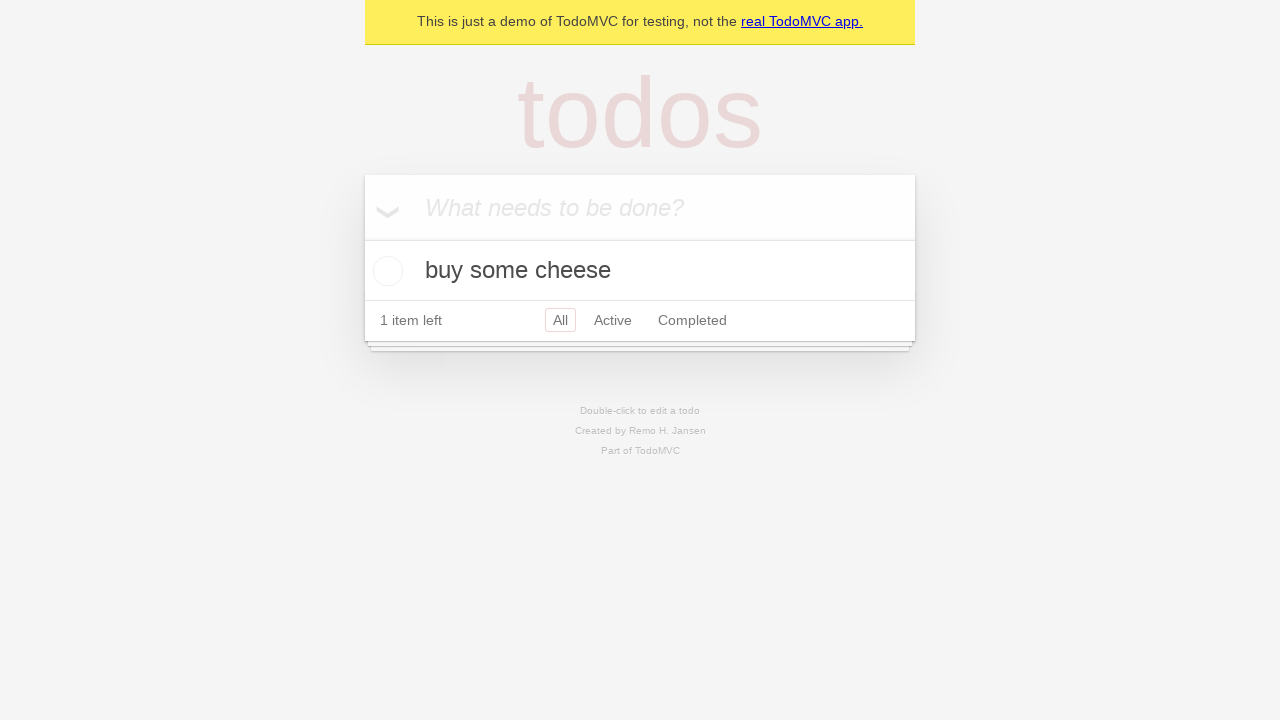

Filled todo input with 'feed the cat' on internal:attr=[placeholder="What needs to be done?"i]
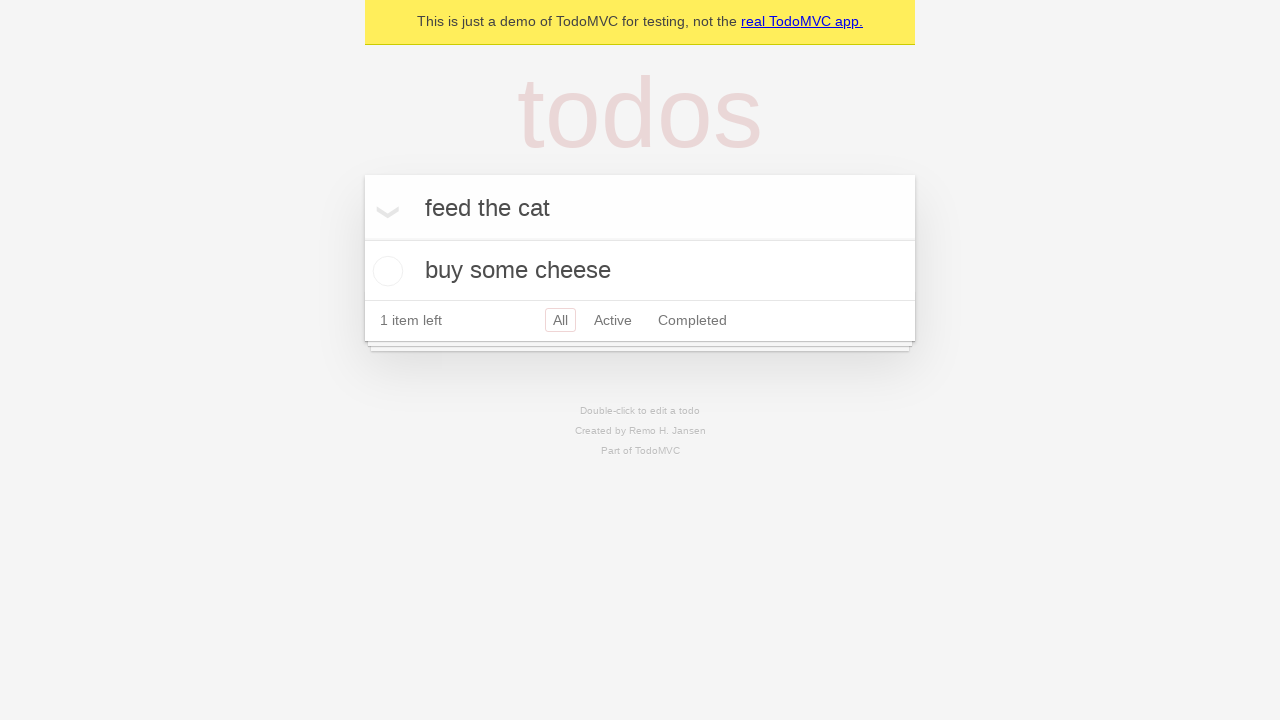

Pressed Enter to create todo 'feed the cat' on internal:attr=[placeholder="What needs to be done?"i]
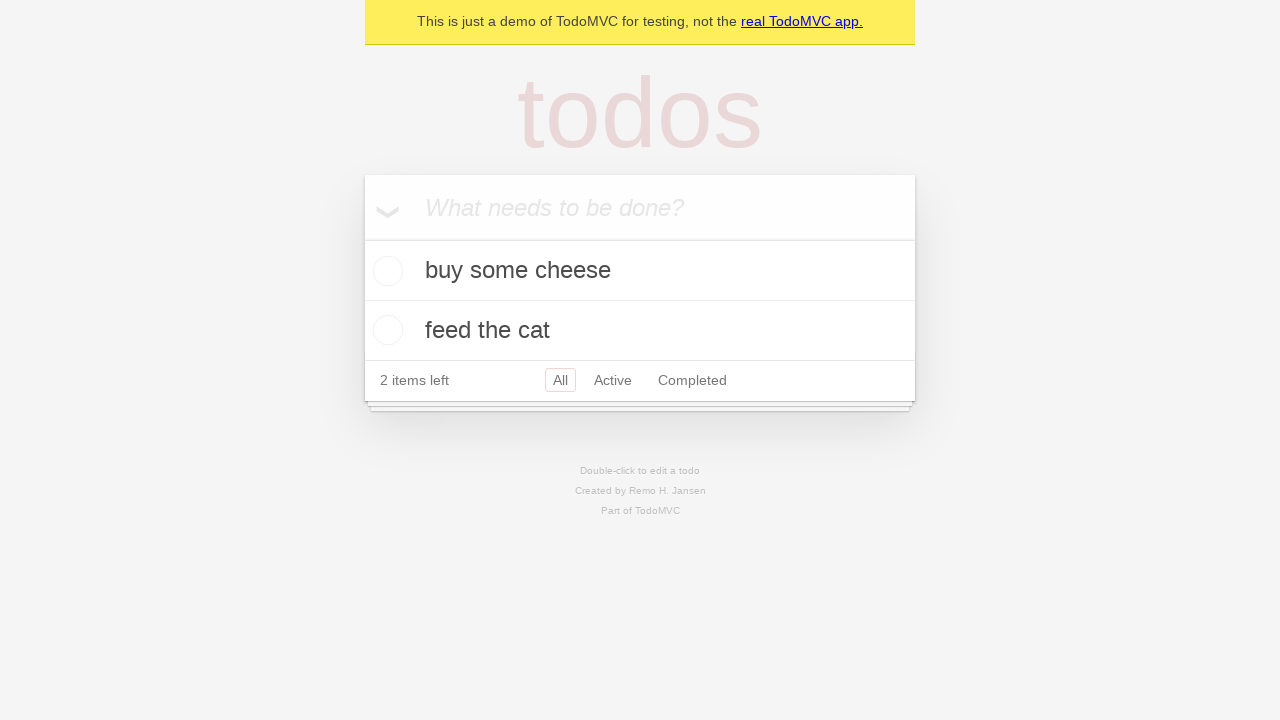

Waited for 2 todo items to be added to the list
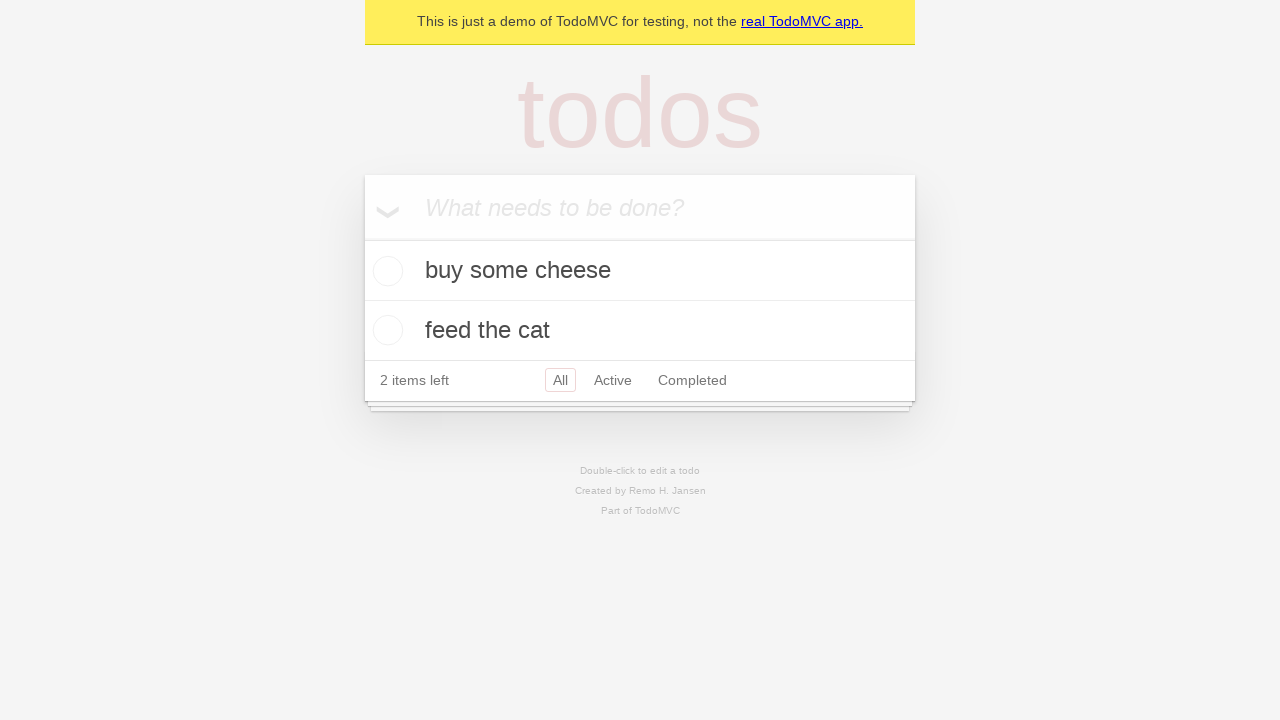

Located the first todo item
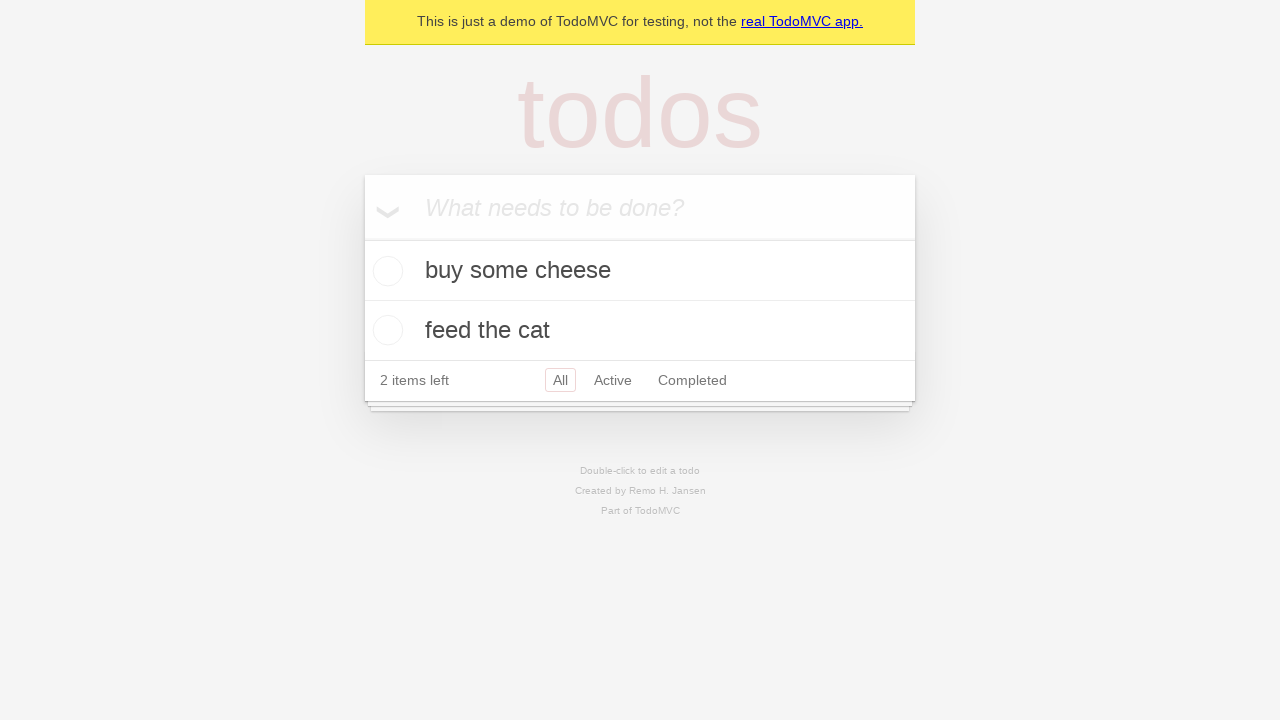

Located the checkbox for the first todo item
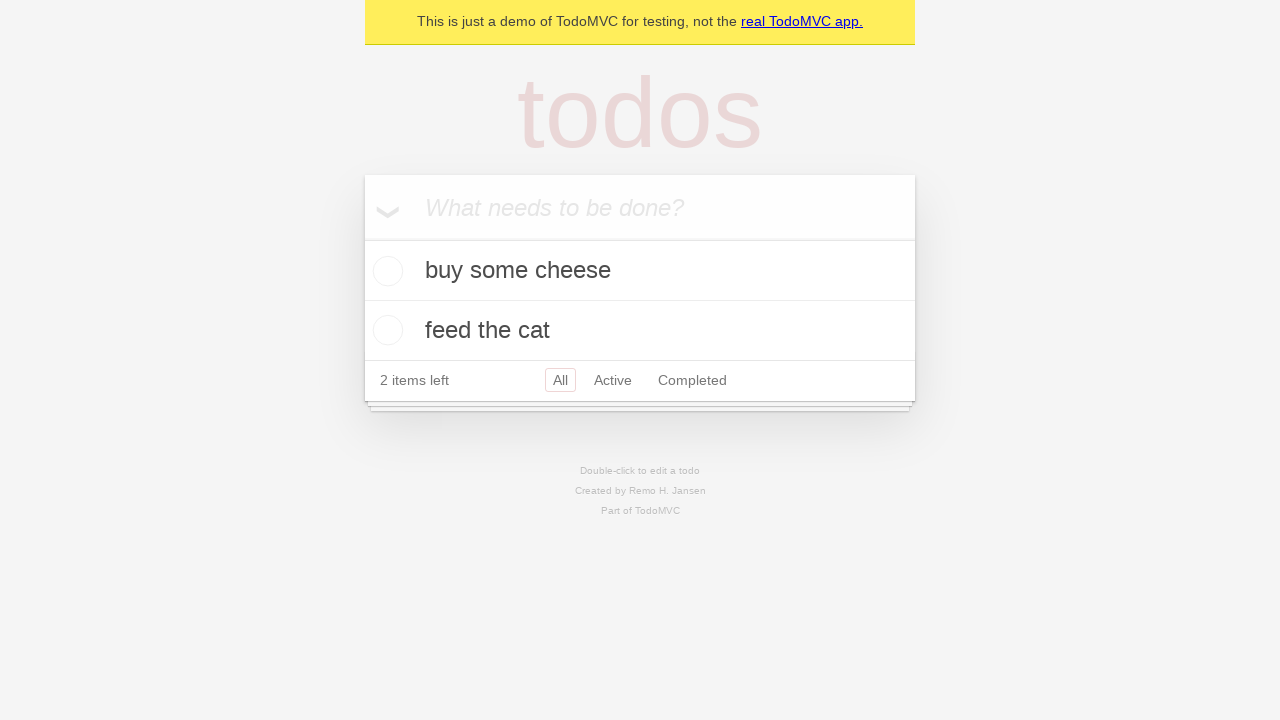

Checked the first todo item's checkbox at (385, 271) on internal:testid=[data-testid="todo-item"s] >> nth=0 >> internal:role=checkbox
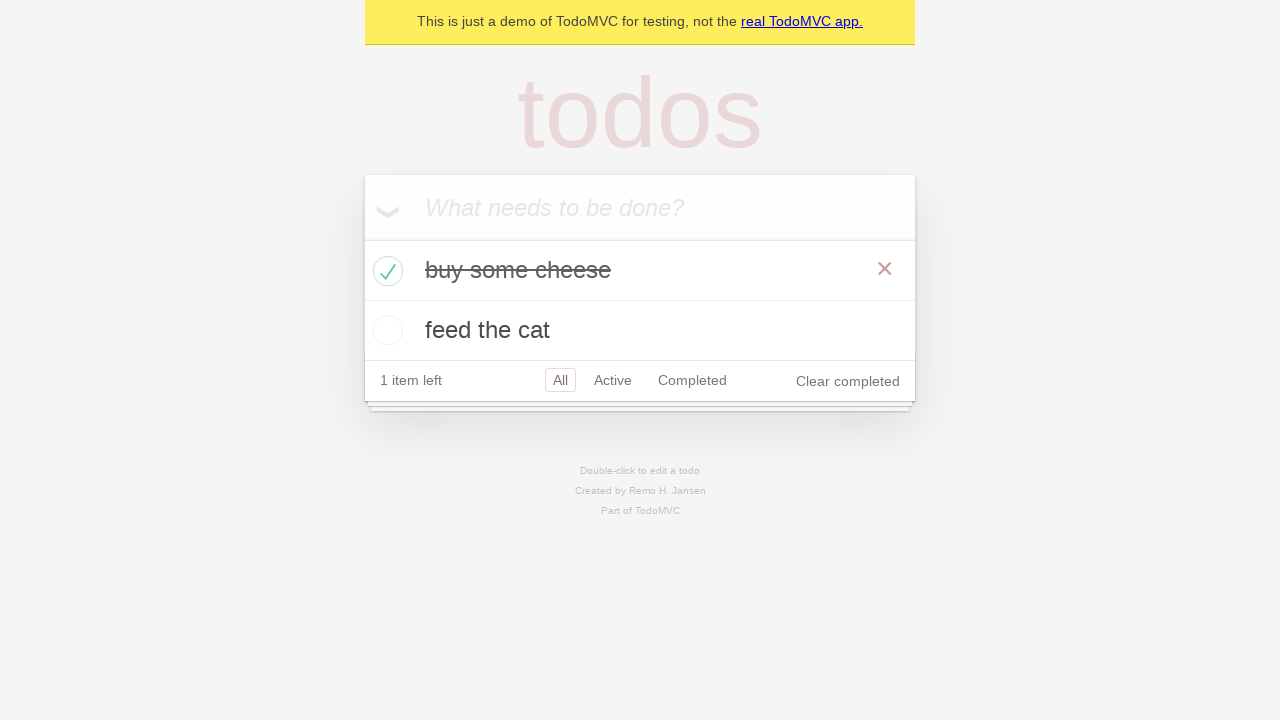

Unchecked the first todo item's checkbox to un-mark it as complete at (385, 271) on internal:testid=[data-testid="todo-item"s] >> nth=0 >> internal:role=checkbox
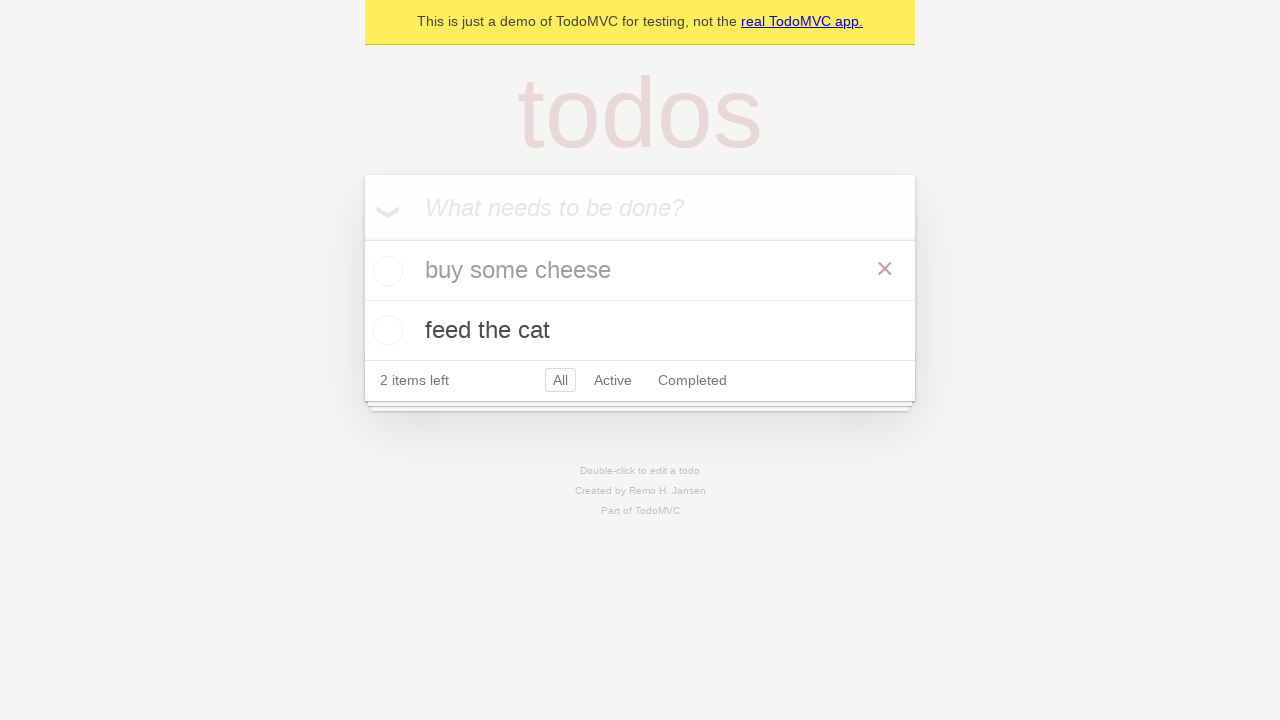

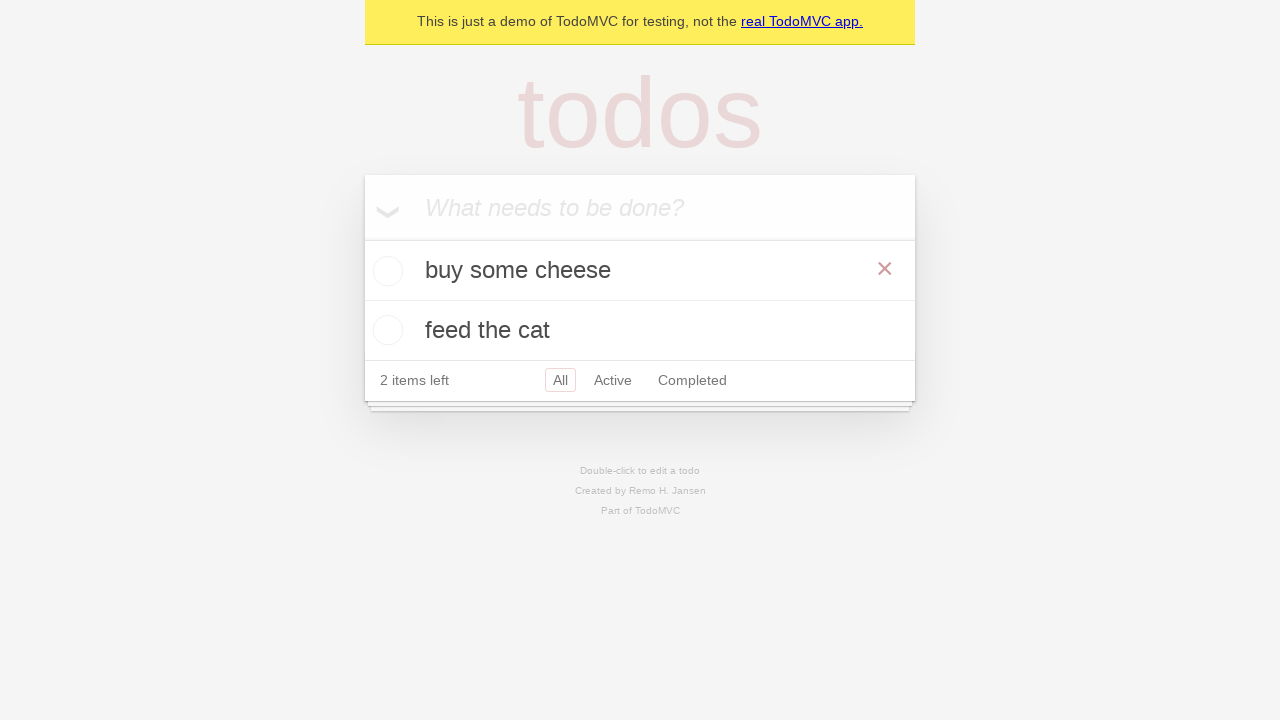